Tests filtering to display all items regardless of completion status

Starting URL: https://demo.playwright.dev/todomvc

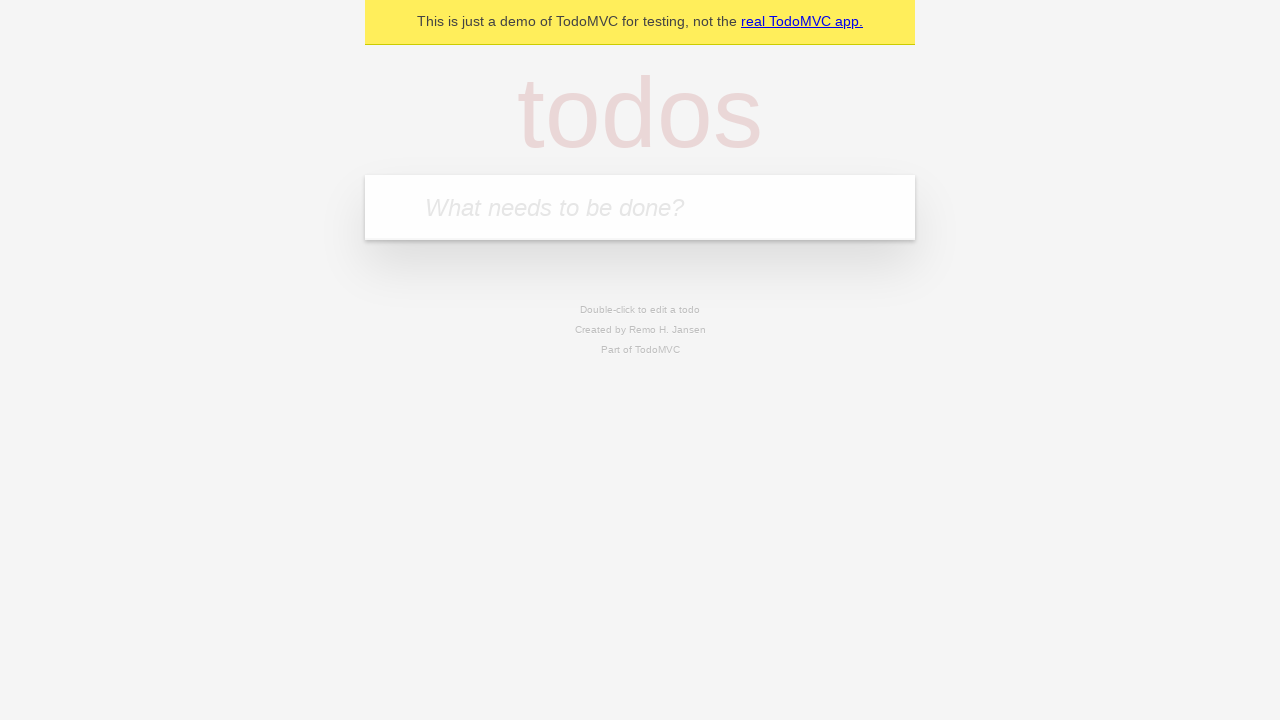

Filled todo input with 'buy some cheese' on internal:attr=[placeholder="What needs to be done?"i]
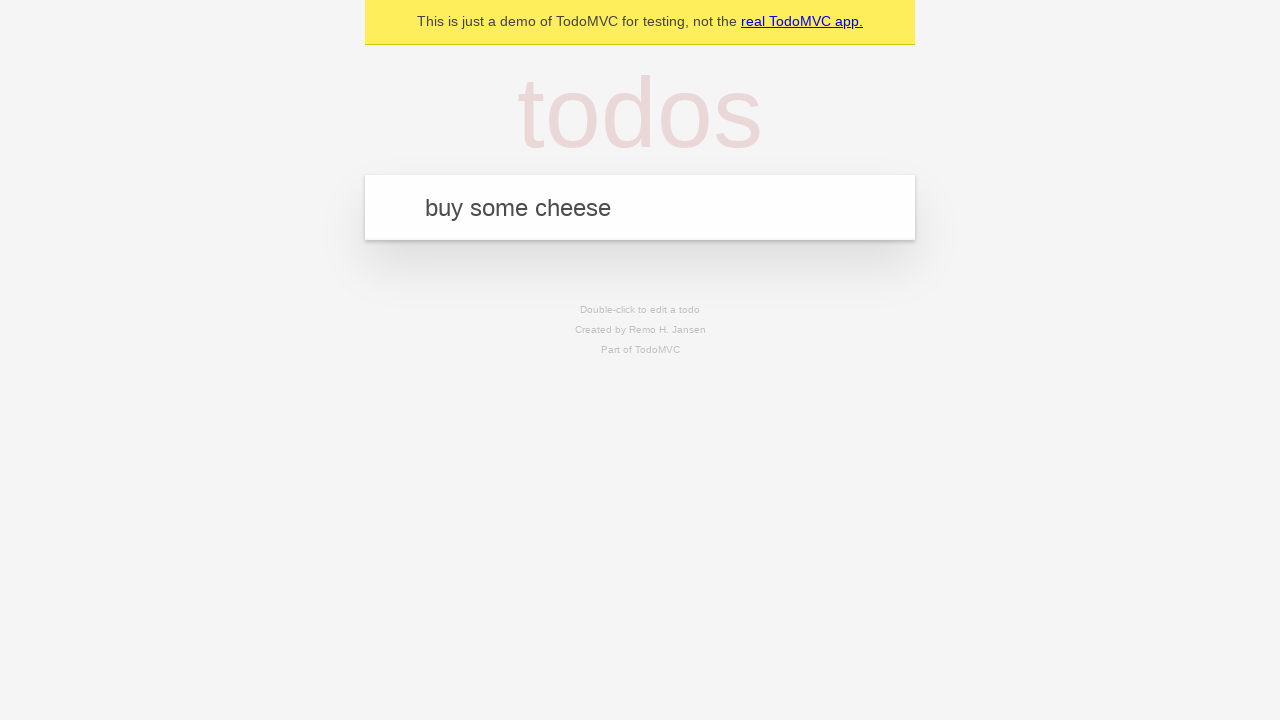

Pressed Enter to create todo 'buy some cheese' on internal:attr=[placeholder="What needs to be done?"i]
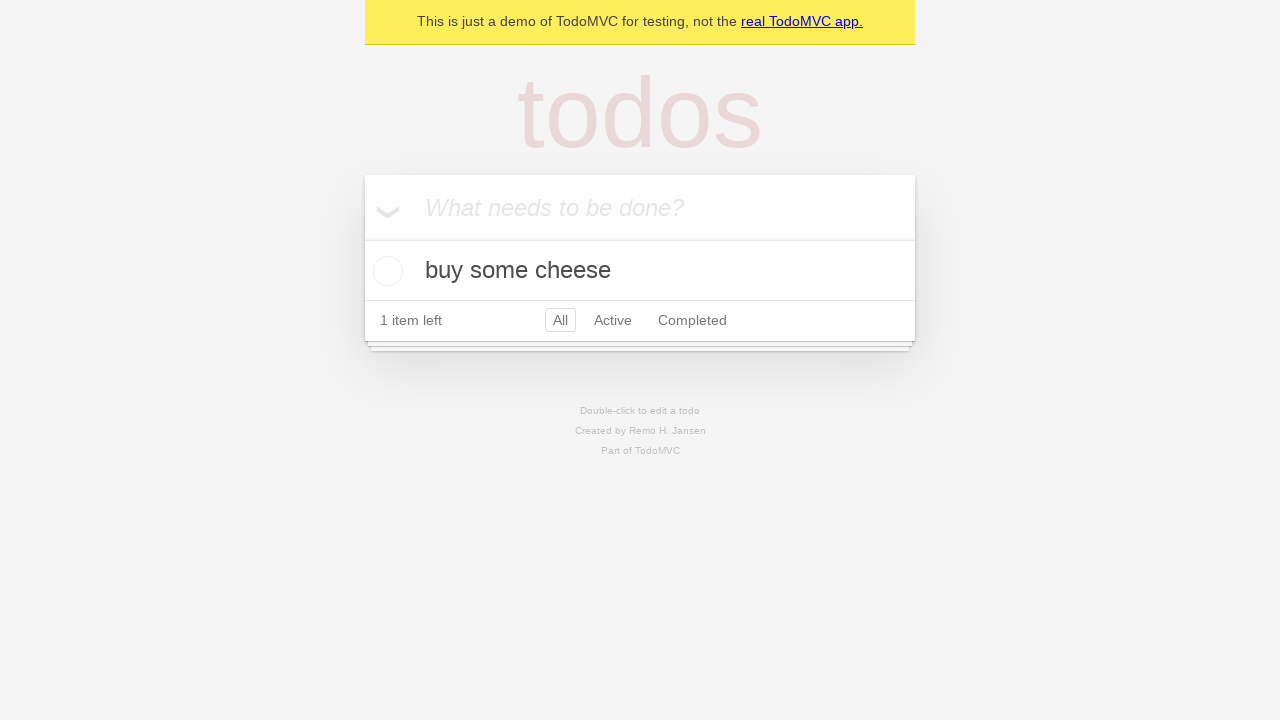

Filled todo input with 'feed the cat' on internal:attr=[placeholder="What needs to be done?"i]
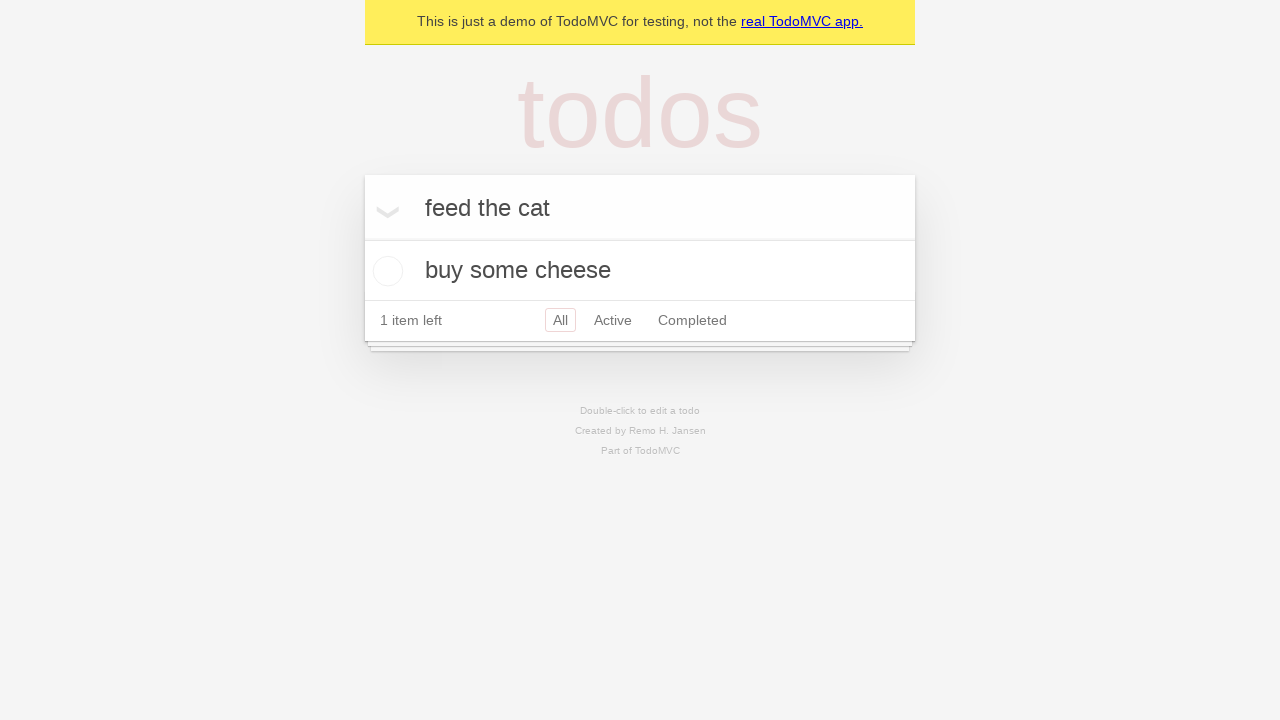

Pressed Enter to create todo 'feed the cat' on internal:attr=[placeholder="What needs to be done?"i]
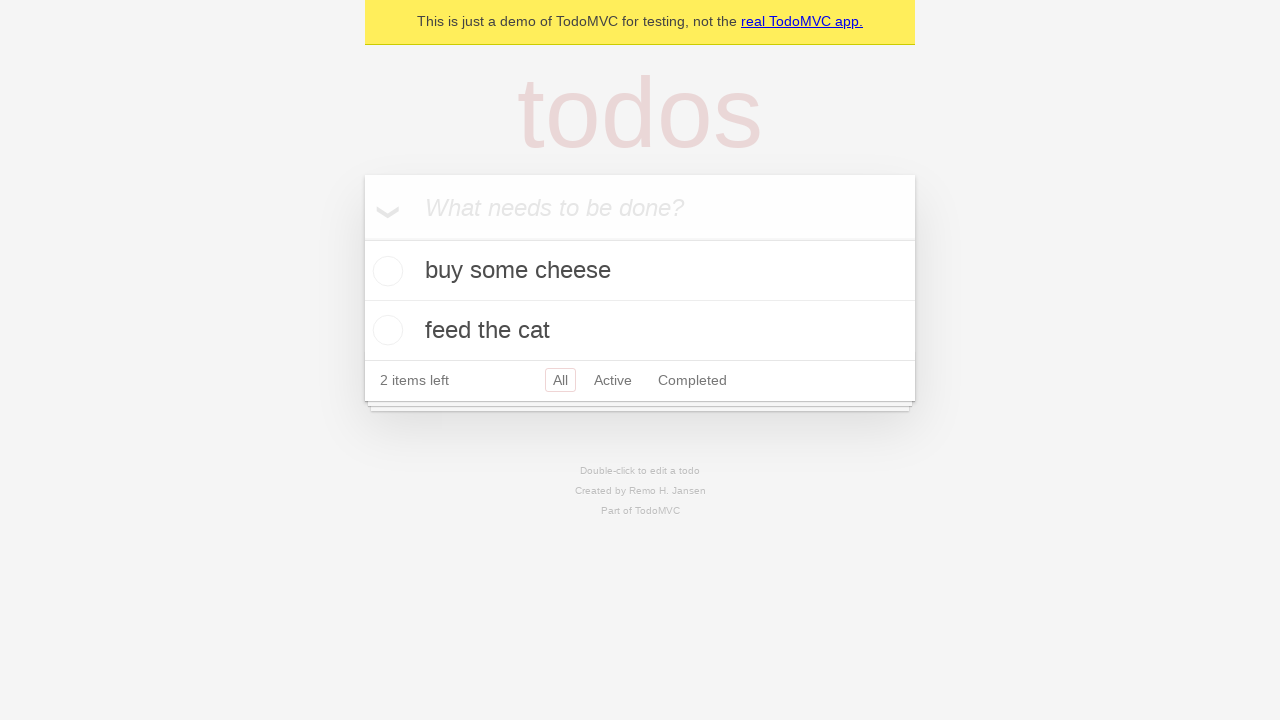

Filled todo input with 'book a doctors appointment' on internal:attr=[placeholder="What needs to be done?"i]
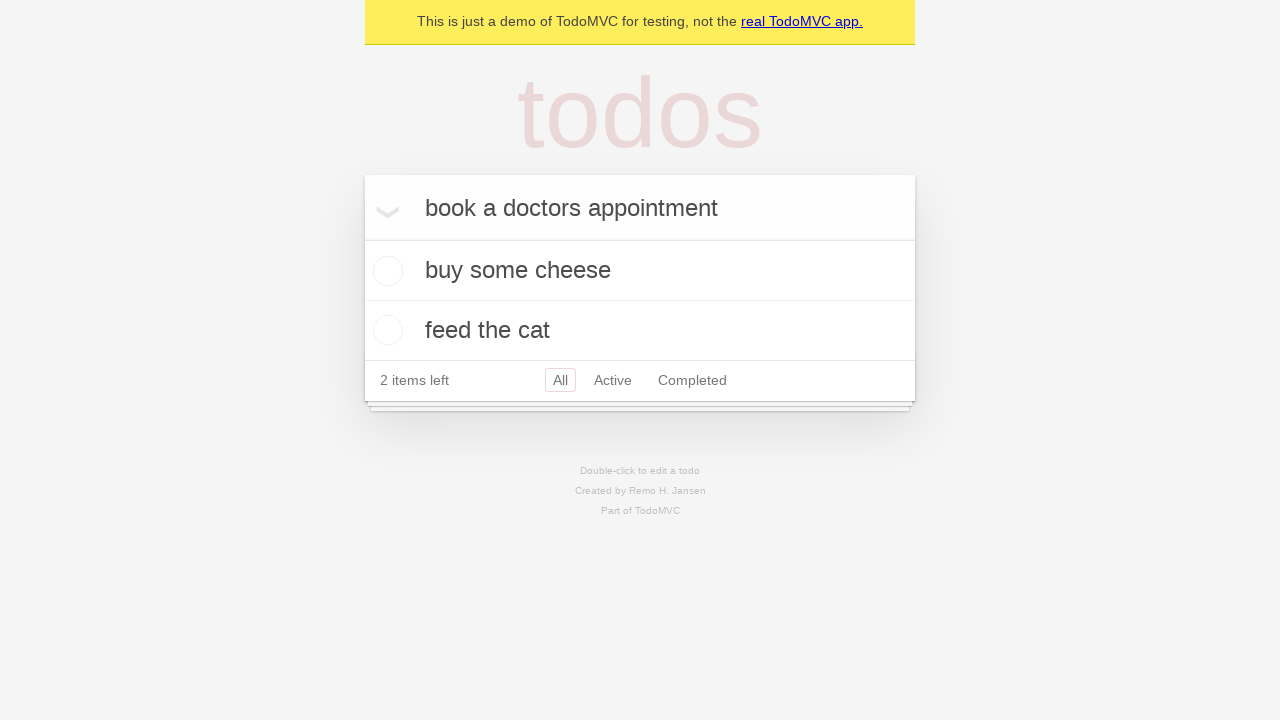

Pressed Enter to create todo 'book a doctors appointment' on internal:attr=[placeholder="What needs to be done?"i]
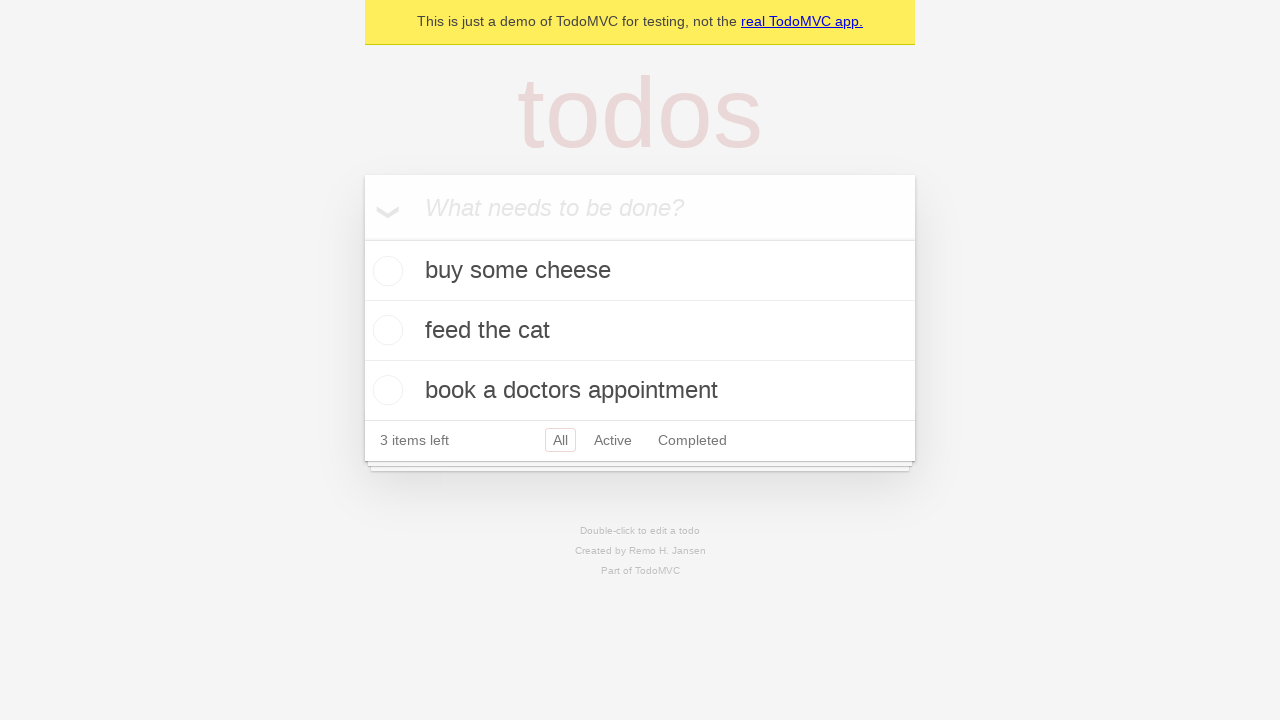

Waited for all 3 todos to be created
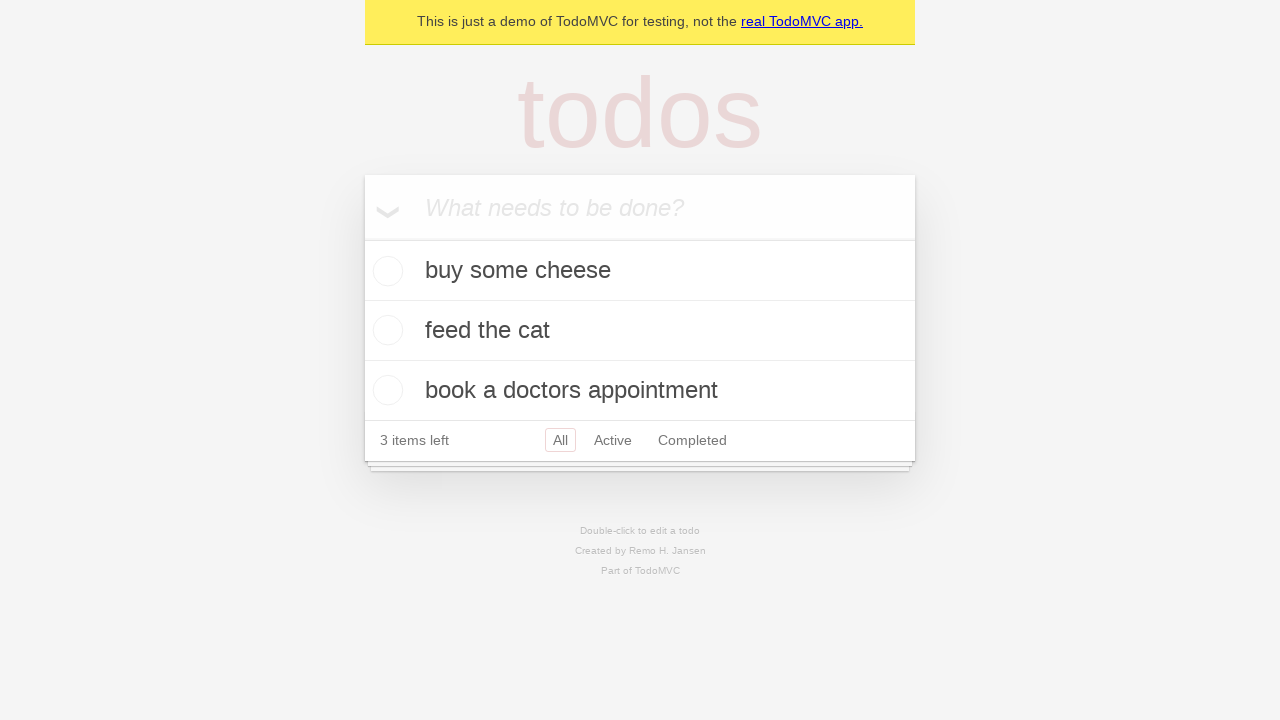

Checked the second todo item at (385, 330) on internal:testid=[data-testid="todo-item"s] >> nth=1 >> internal:role=checkbox
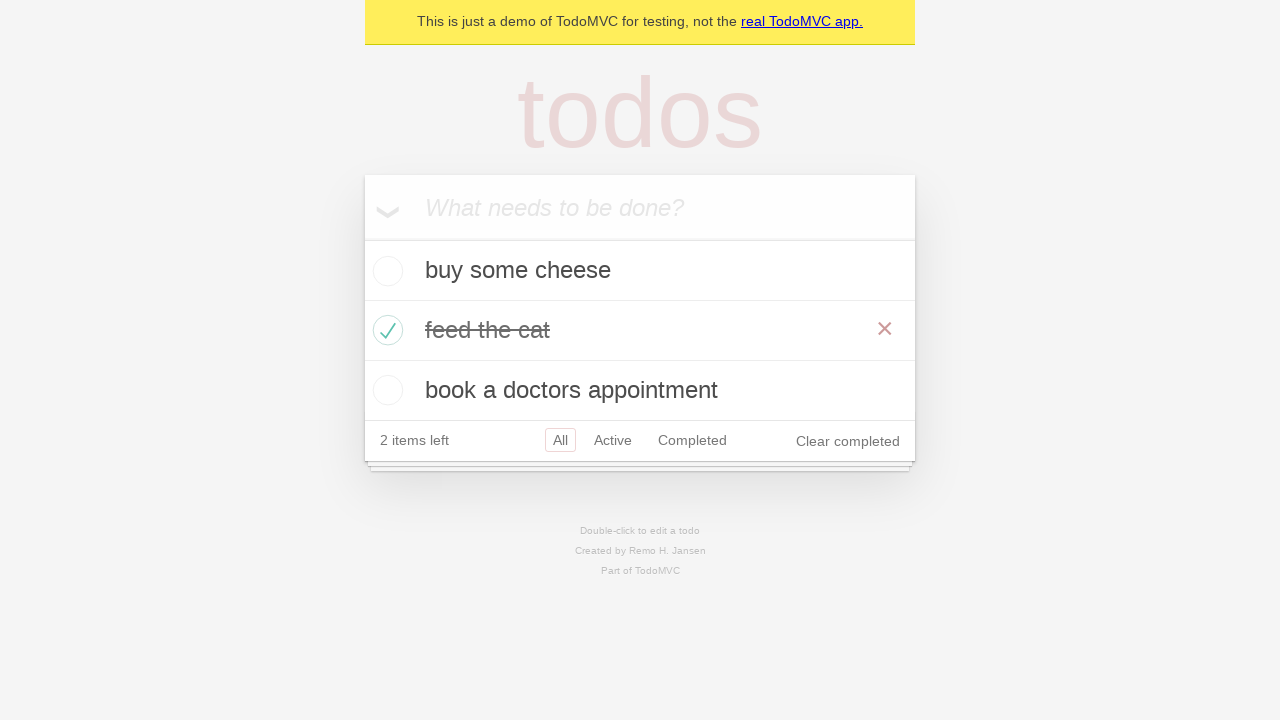

Clicked 'Active' filter to display only active todos at (613, 440) on internal:role=link[name="Active"i]
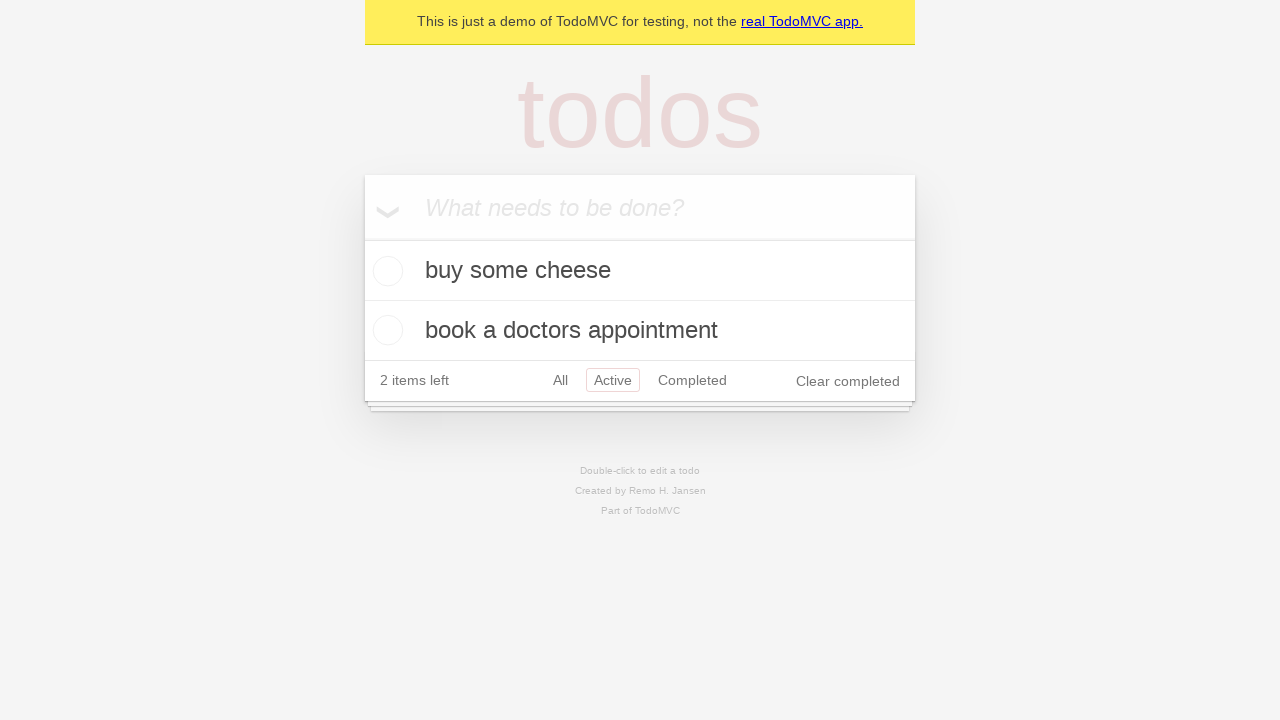

Clicked 'Completed' filter to display only completed todos at (692, 380) on internal:role=link[name="Completed"i]
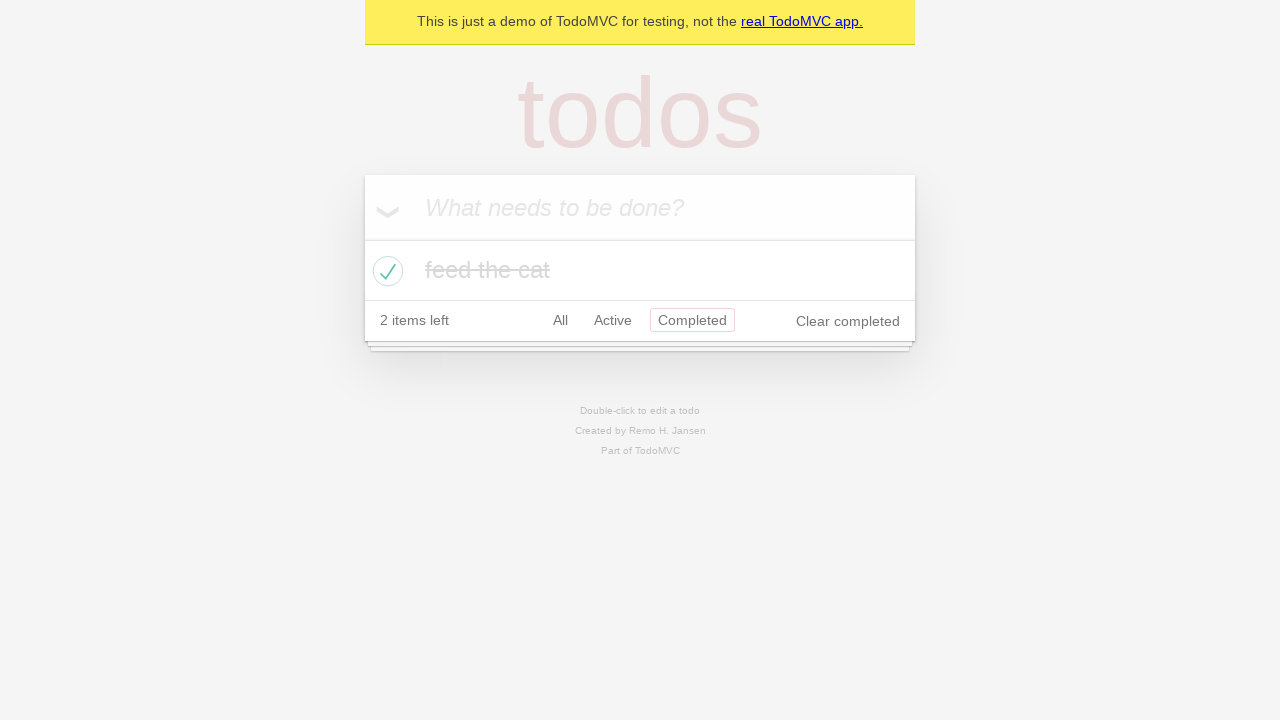

Clicked 'All' filter to display all items regardless of completion status at (560, 320) on internal:role=link[name="All"i]
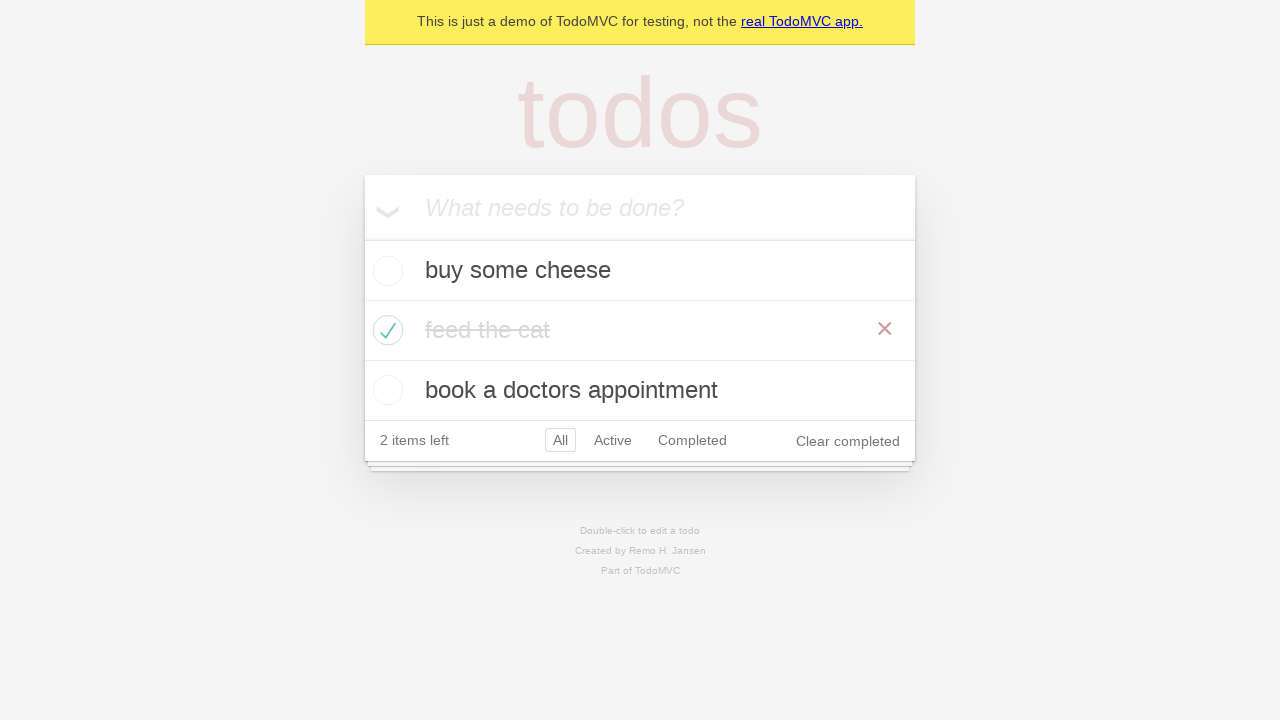

Verified that all 3 todo items are displayed
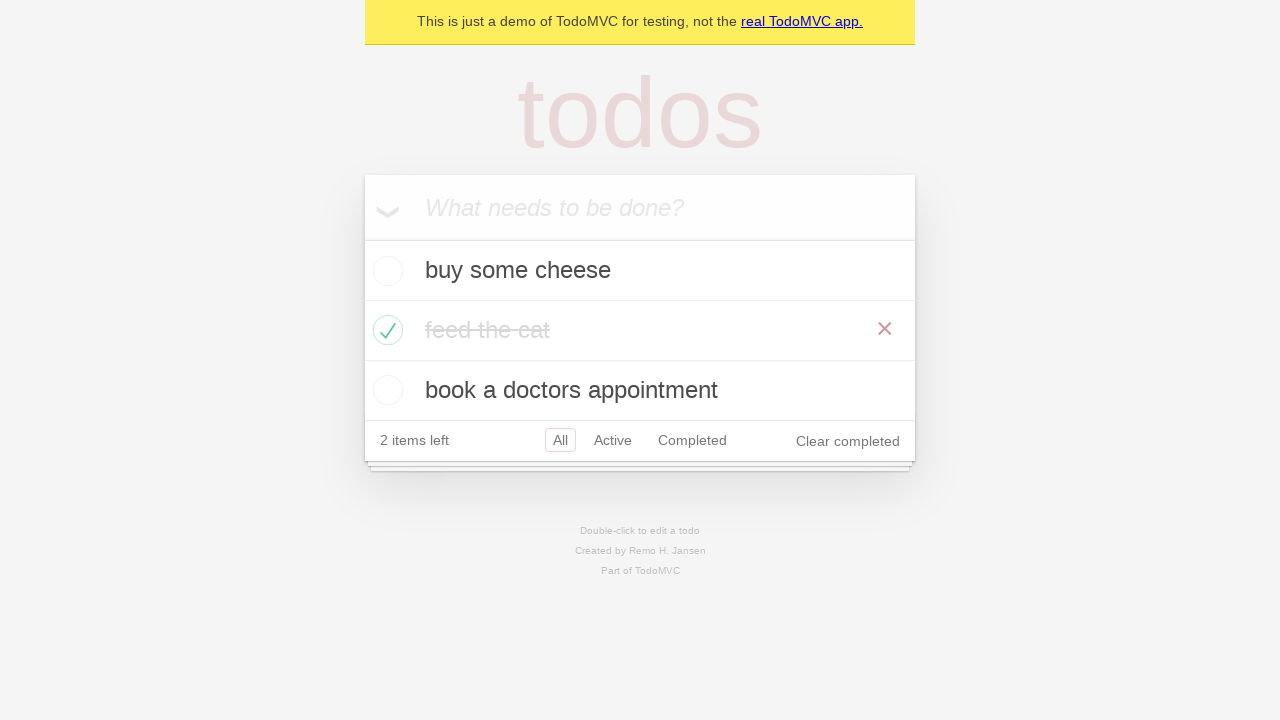

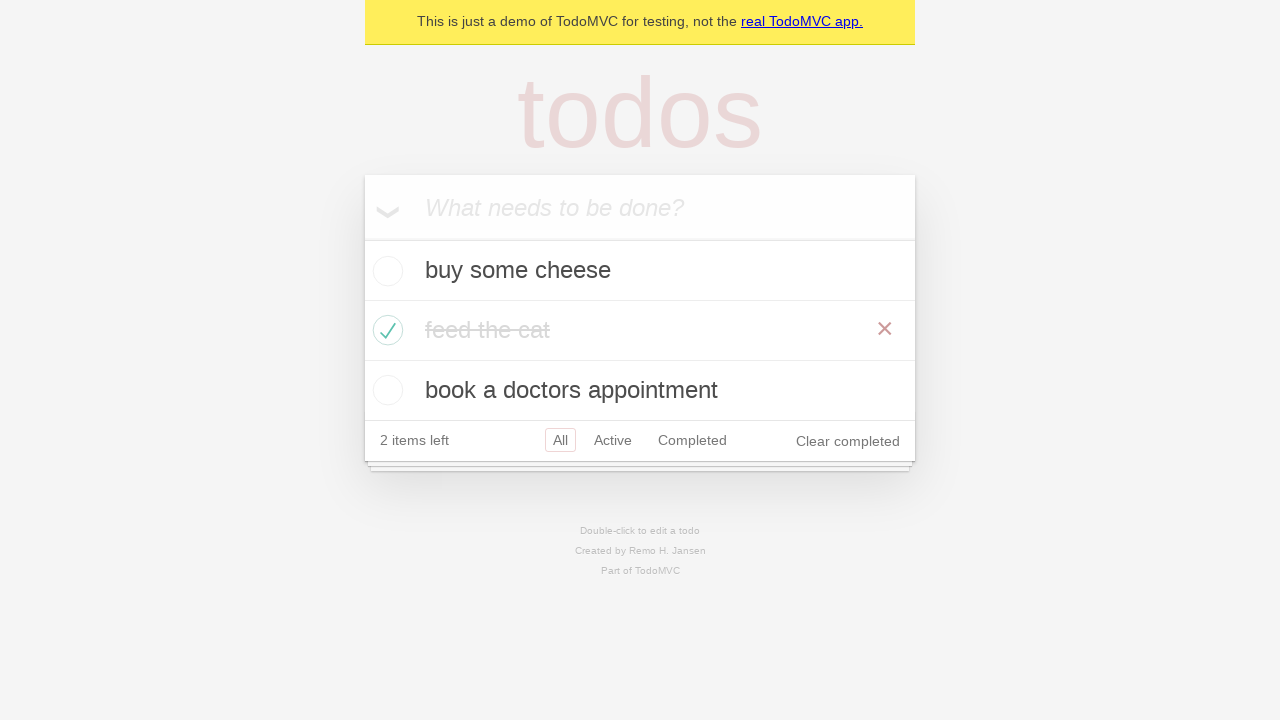